Tests a signup form by filling in first name, last name, and email fields, then clicking the sign up button to submit the form.

Starting URL: https://secure-retreat-92358.herokuapp.com/

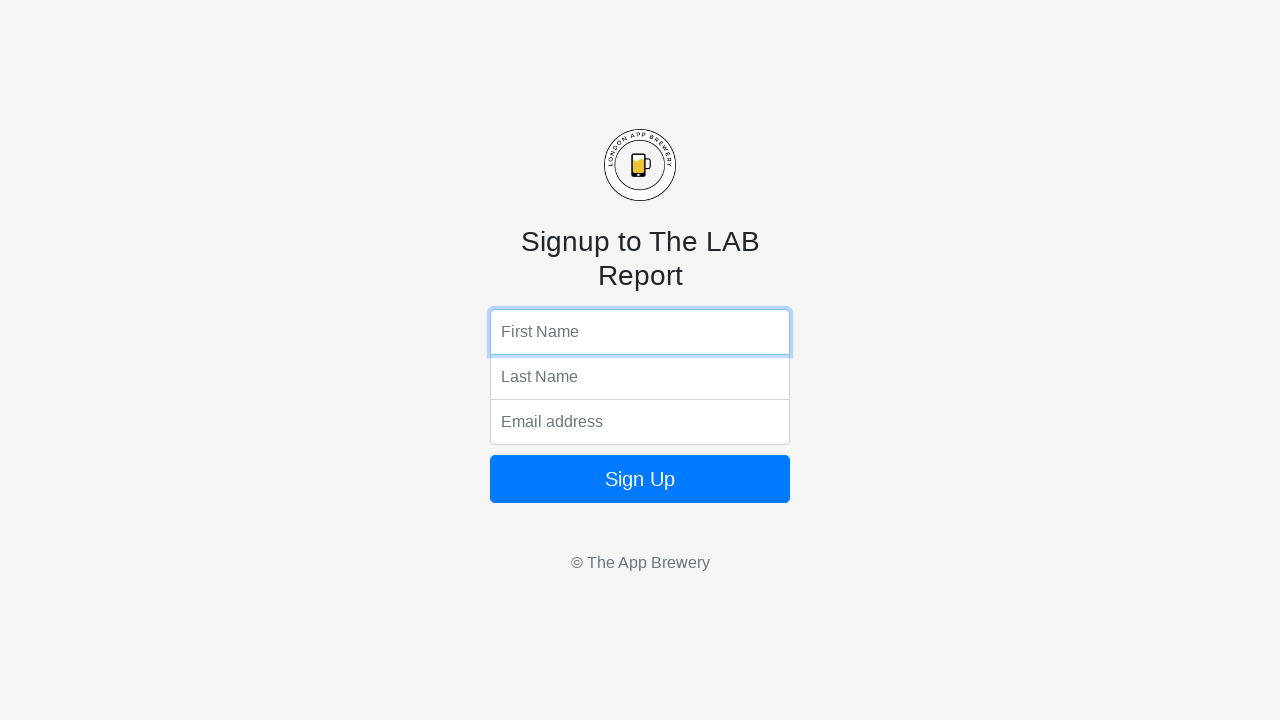

Filled first name field with 'Sergio' on input[name='fName']
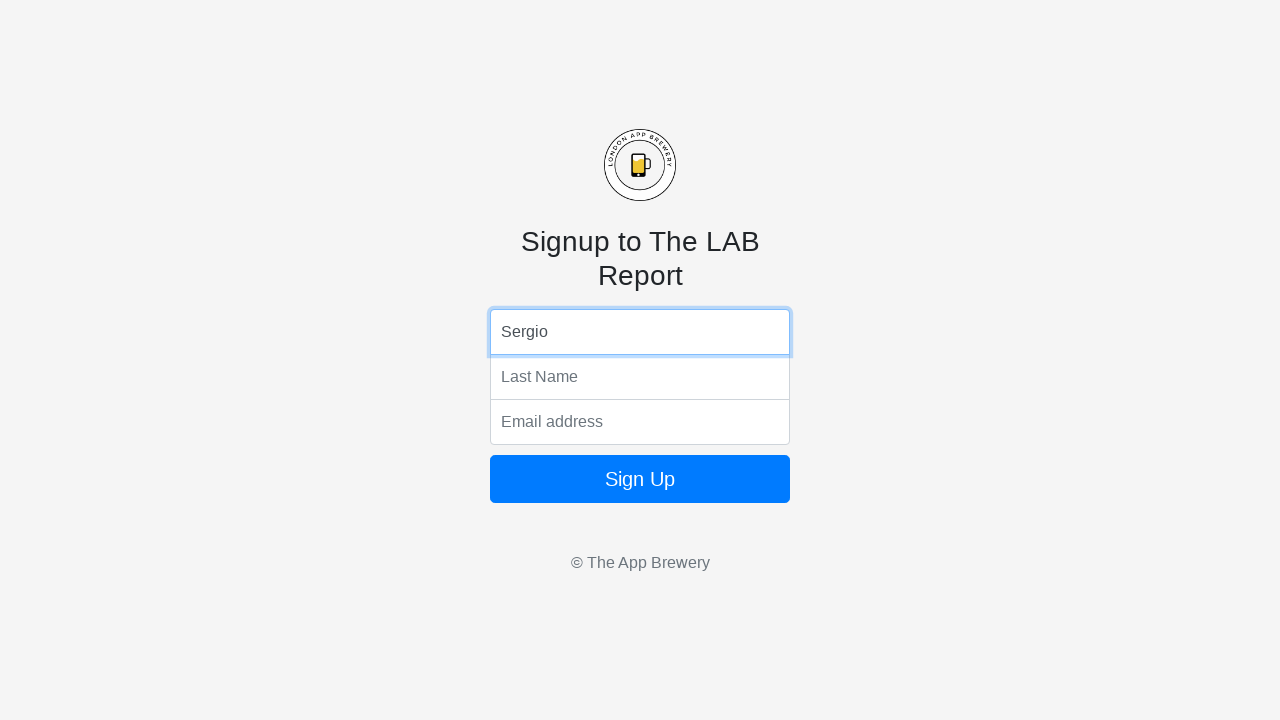

Filled last name field with 'Taylor' on input[name='lName']
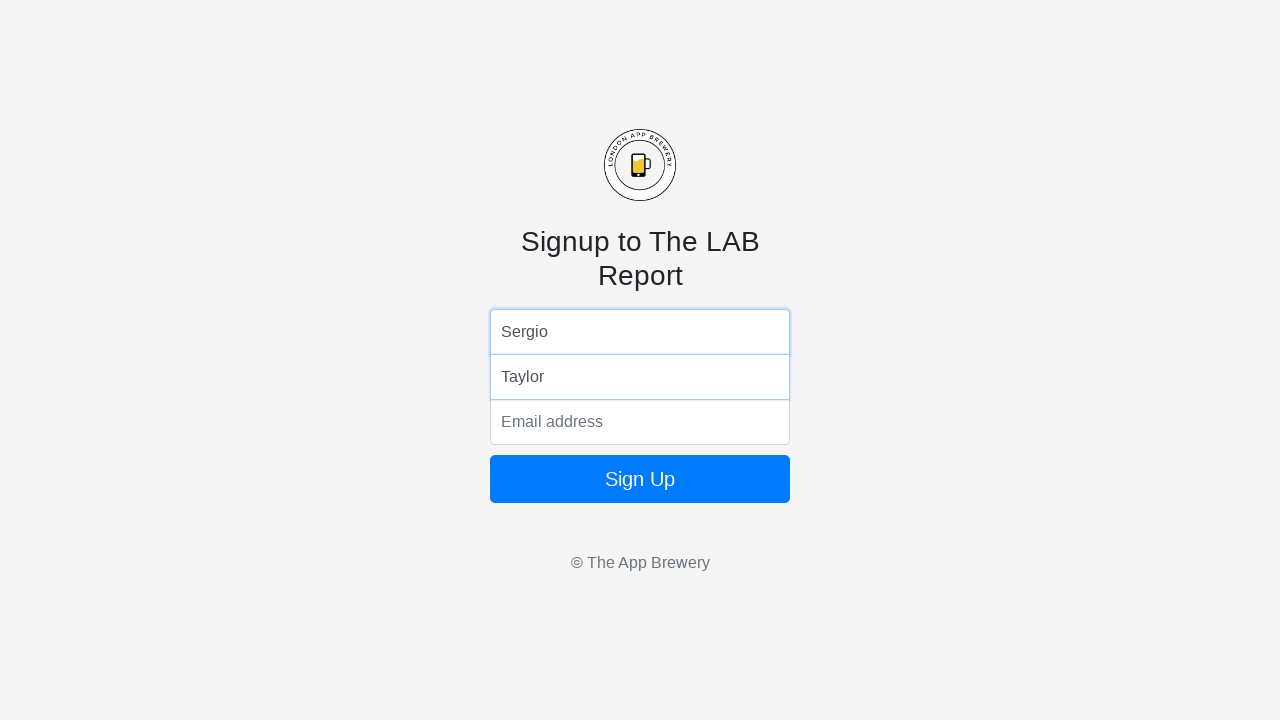

Filled email field with 'testuser2024@example.com' on input[name='email']
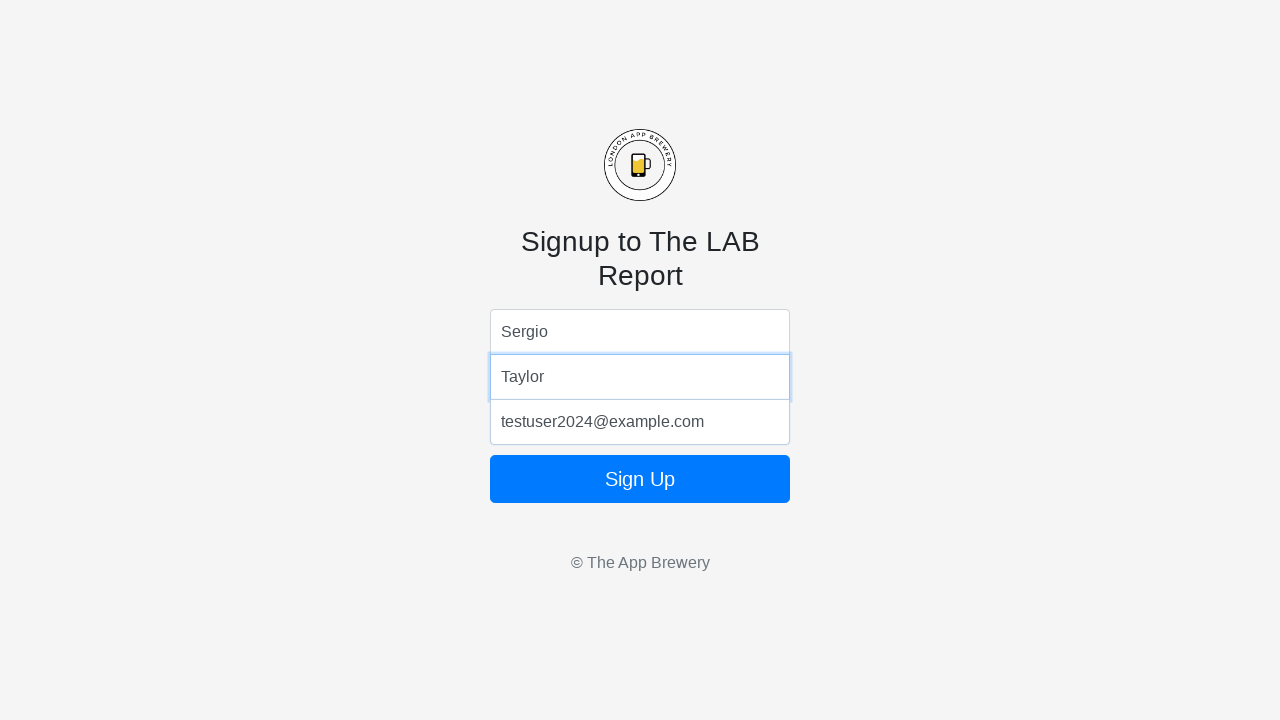

Clicked the sign up button to submit the form at (640, 479) on .btn
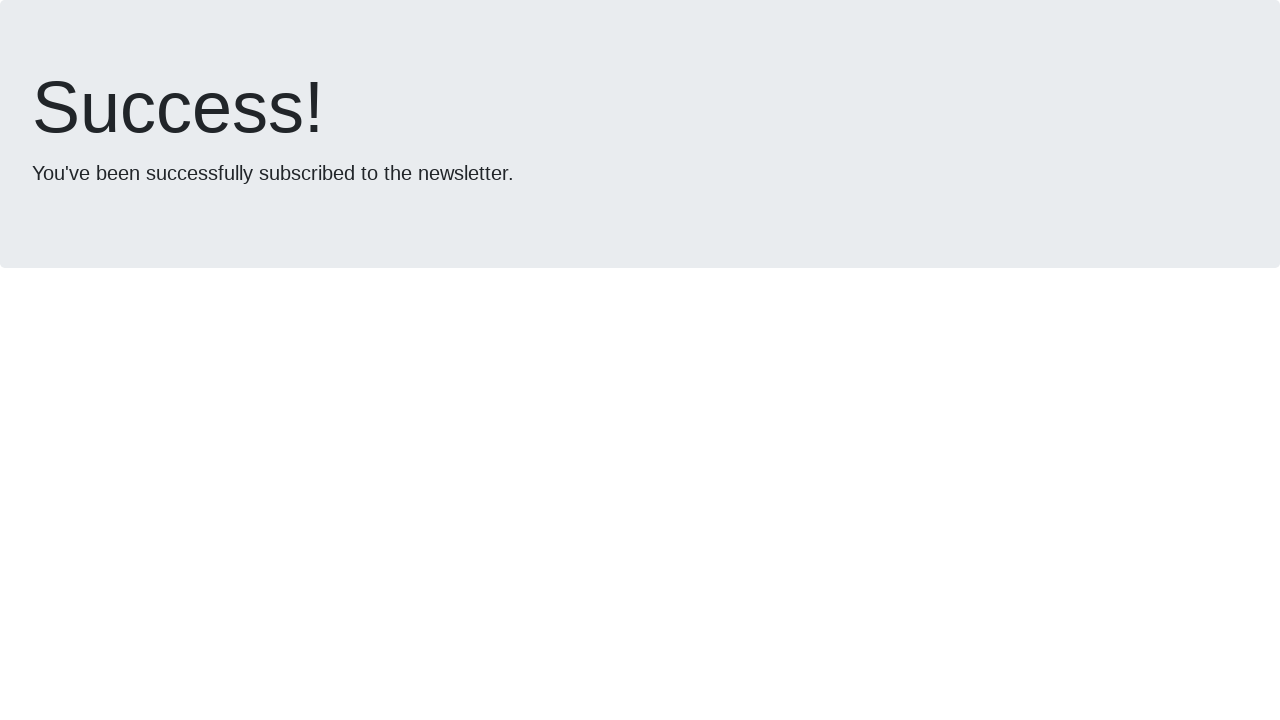

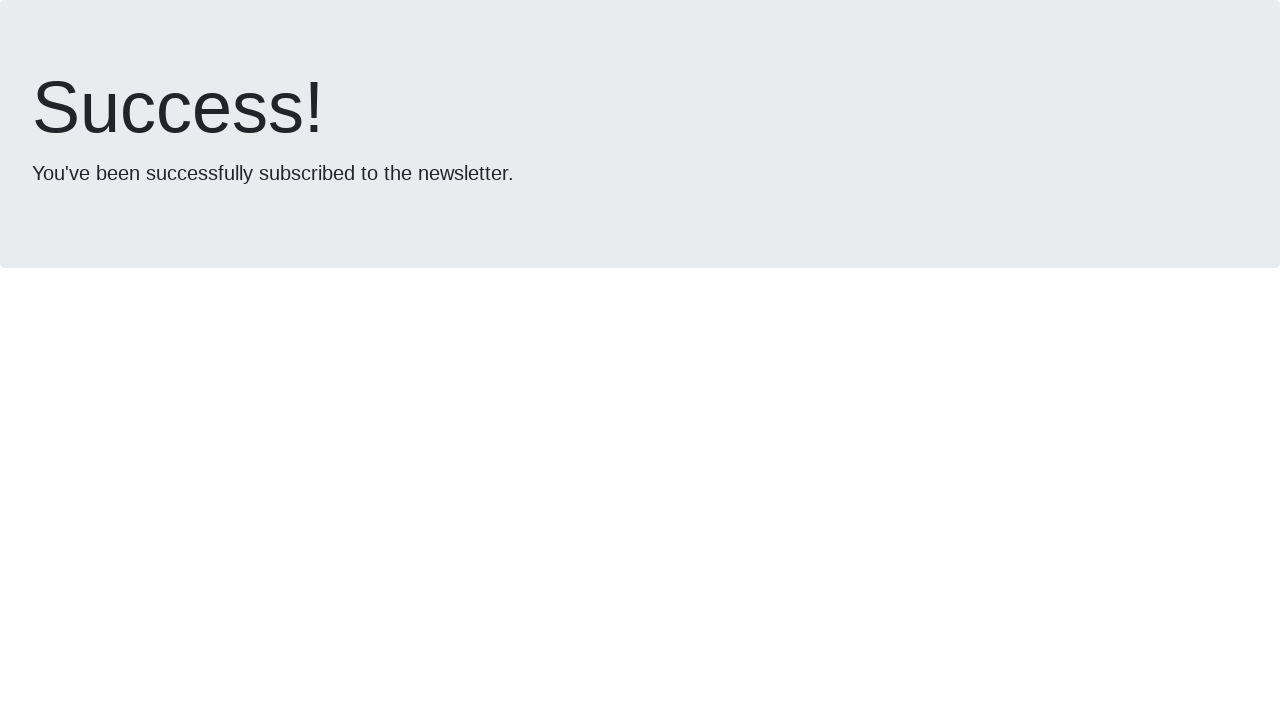